Tests QR code generation by entering text into a form, submitting it, and verifying that a QR code image is displayed

Starting URL: http://qrcoder.ru/

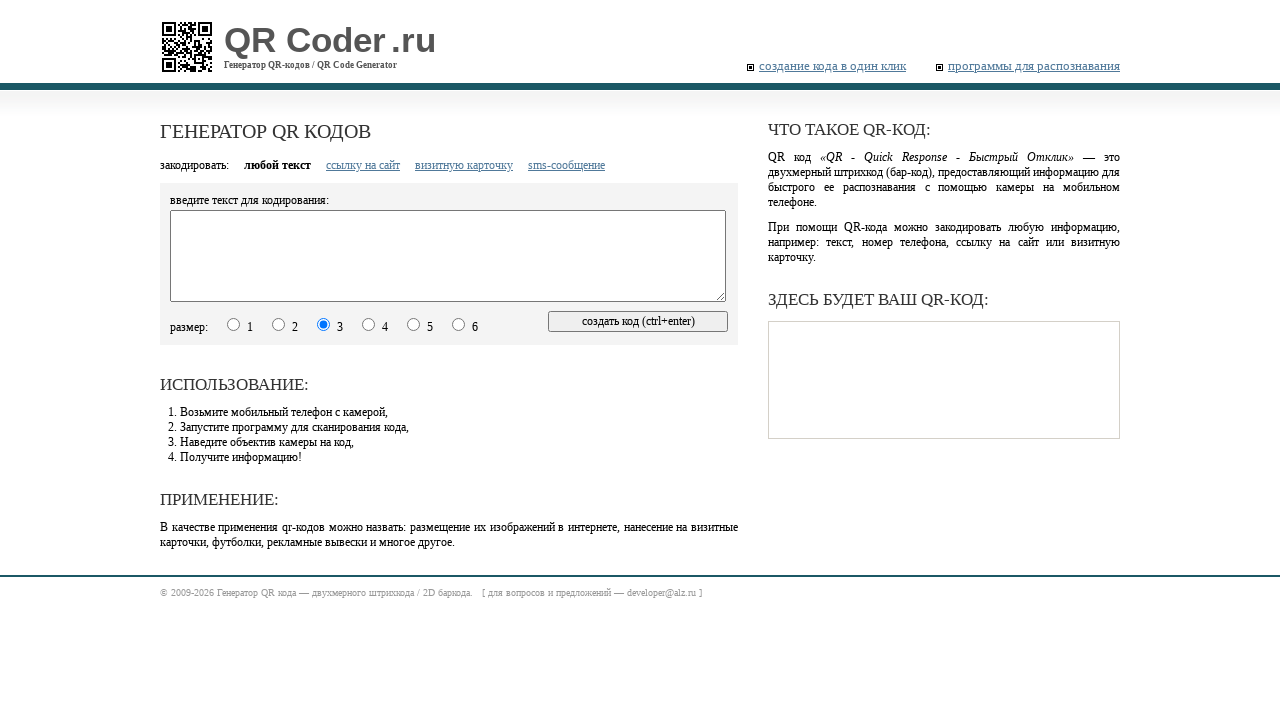

Filled textarea with 'Sample text for QR code generation' on xpath=//*[@id="pageContent"]/div/div[2]/form/div[1]/div[2]/textarea
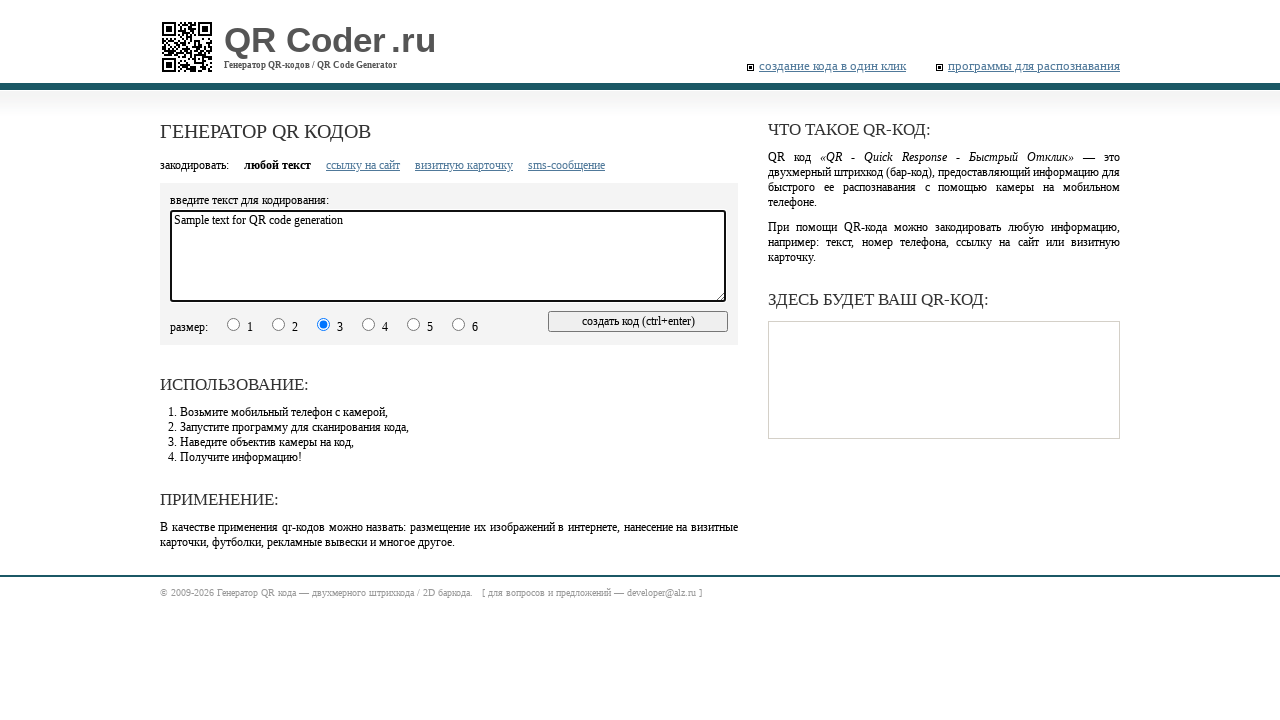

Clicked submit button to generate QR code at (638, 322) on xpath=//*[@id="pageContent"]/div/div[2]/form/div[2]/input
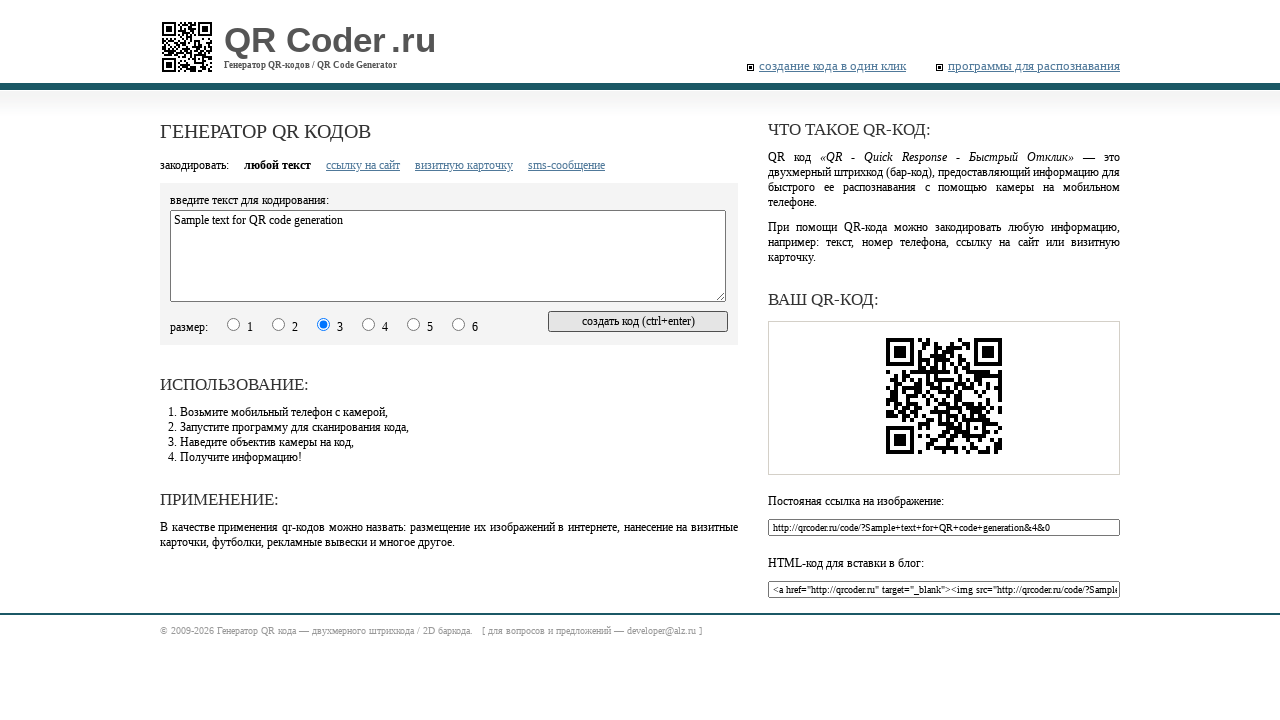

QR code image appeared and is visible
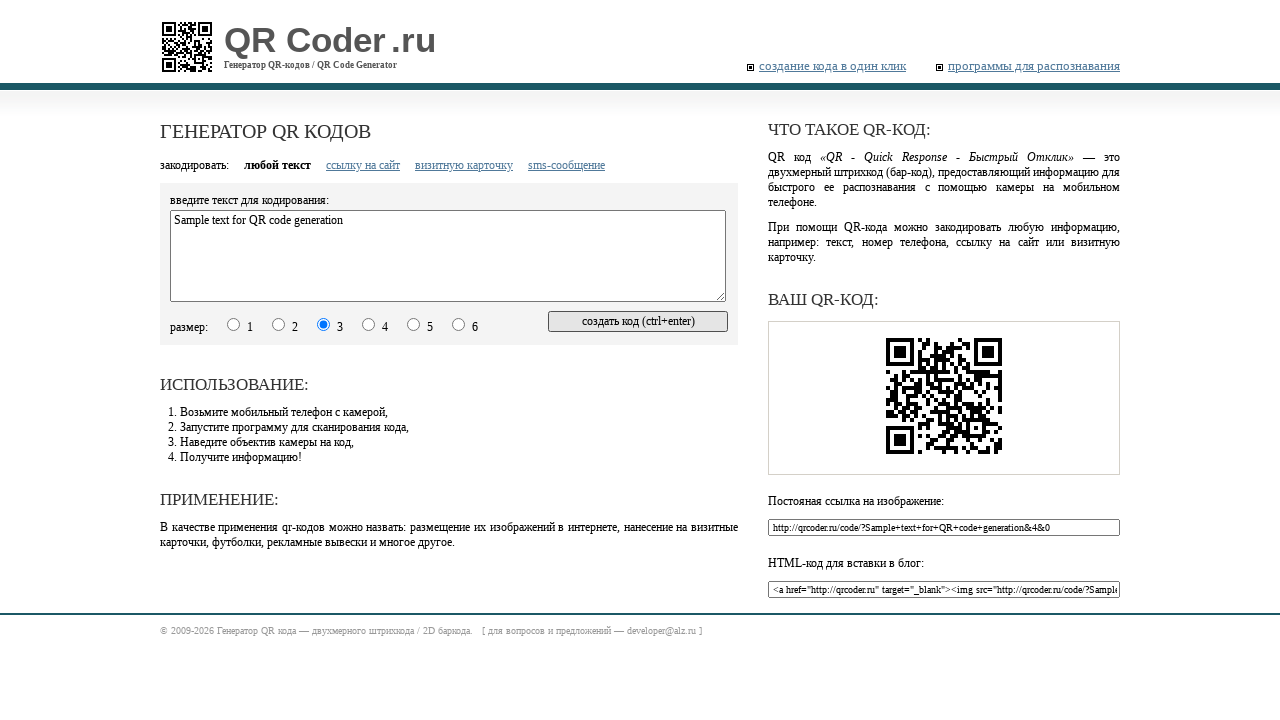

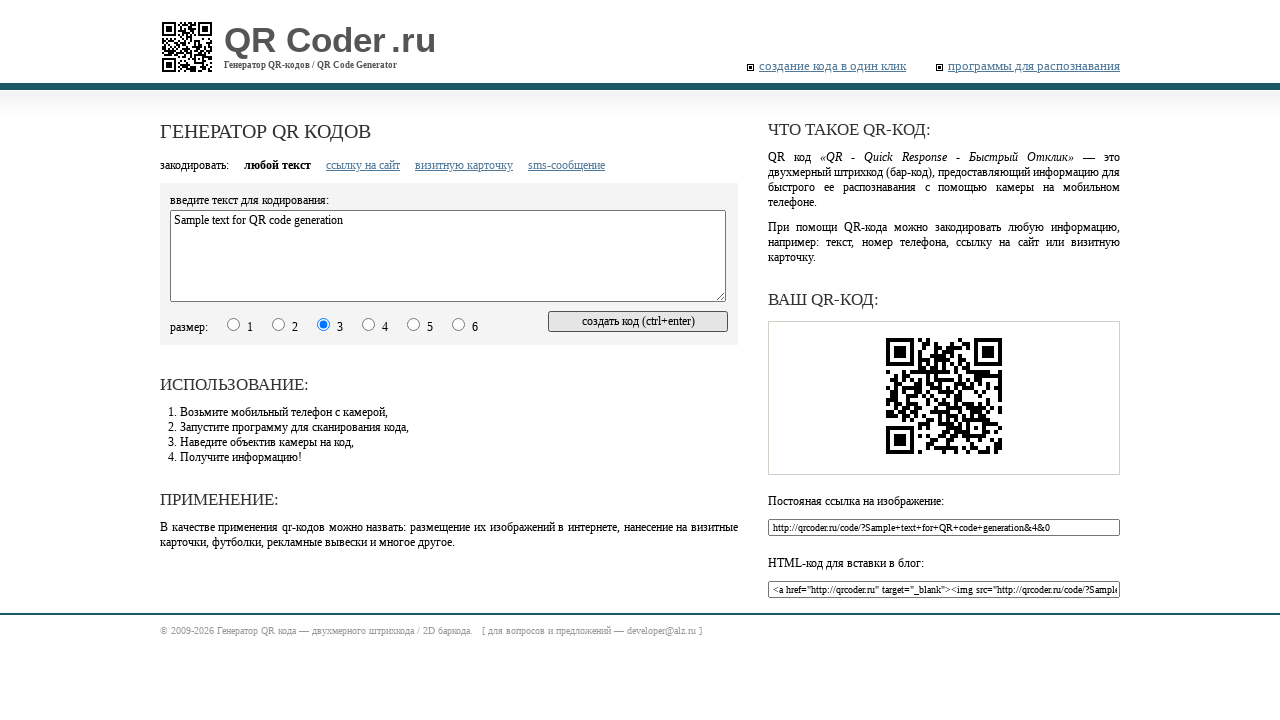